Tests un-marking items as complete by checking and then unchecking the checkbox.

Starting URL: https://demo.playwright.dev/todomvc

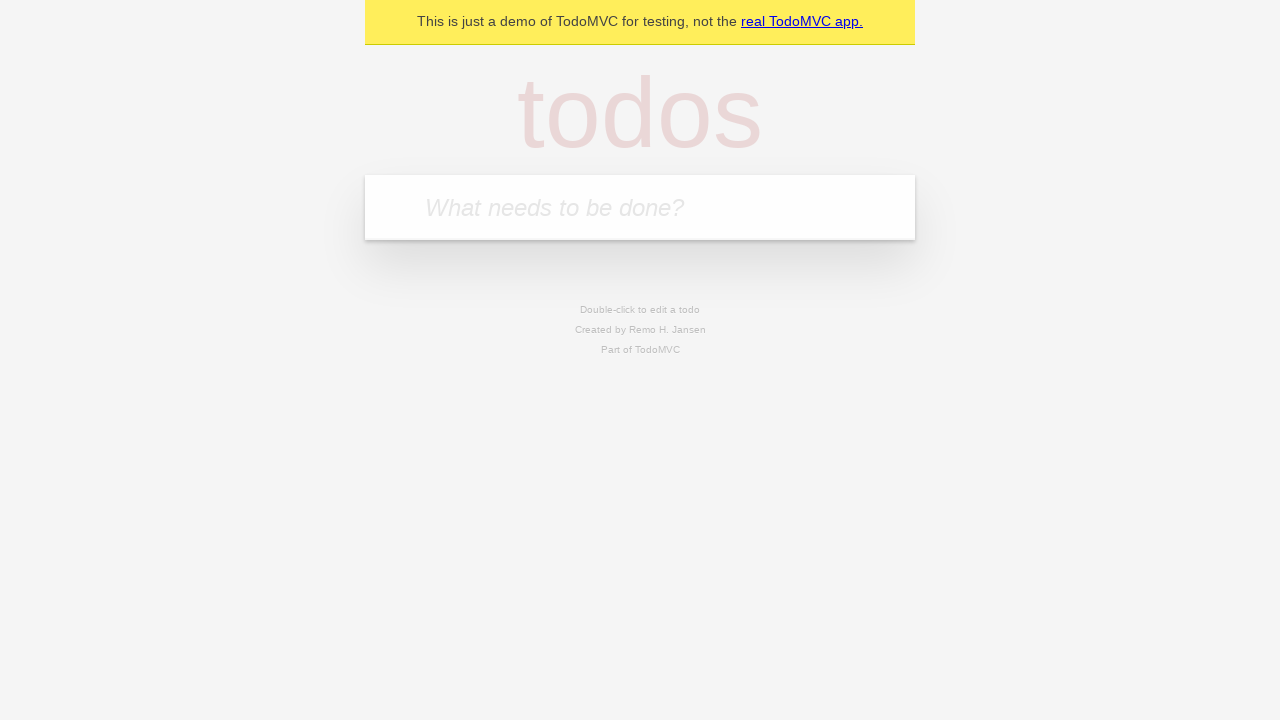

Located the 'What needs to be done?' input field
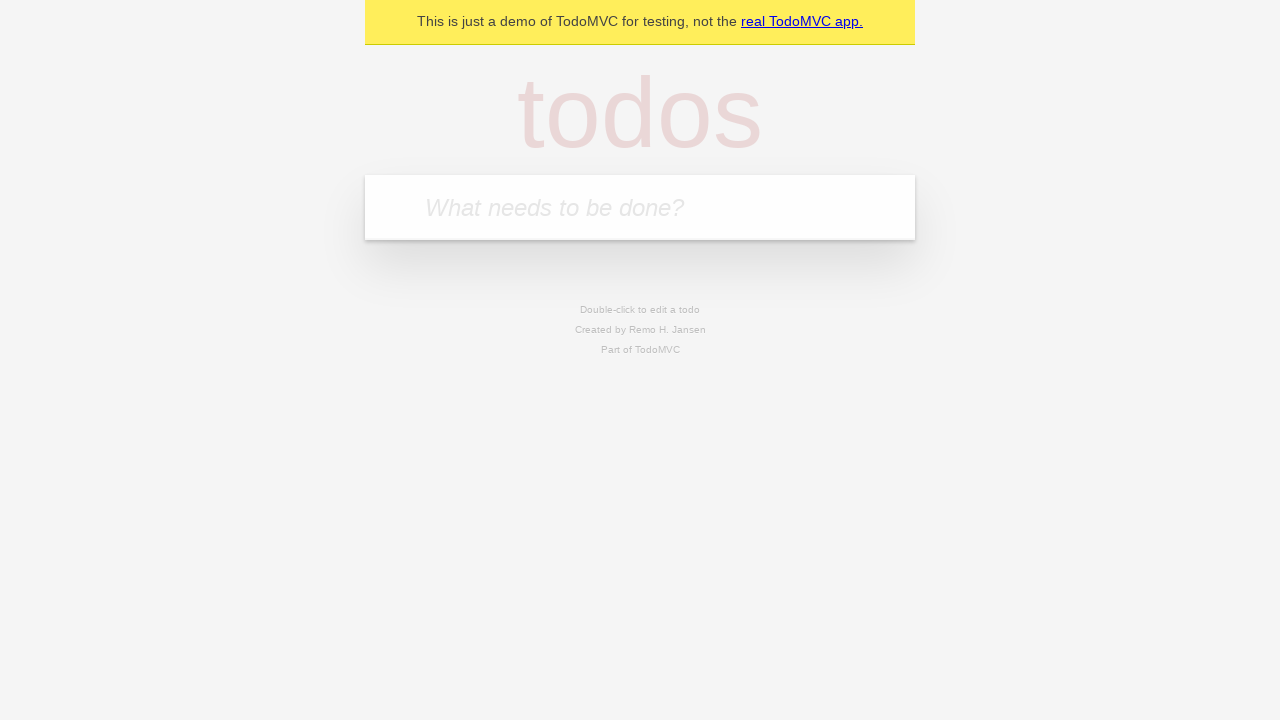

Filled first todo item with 'buy some cheese' on internal:attr=[placeholder="What needs to be done?"i]
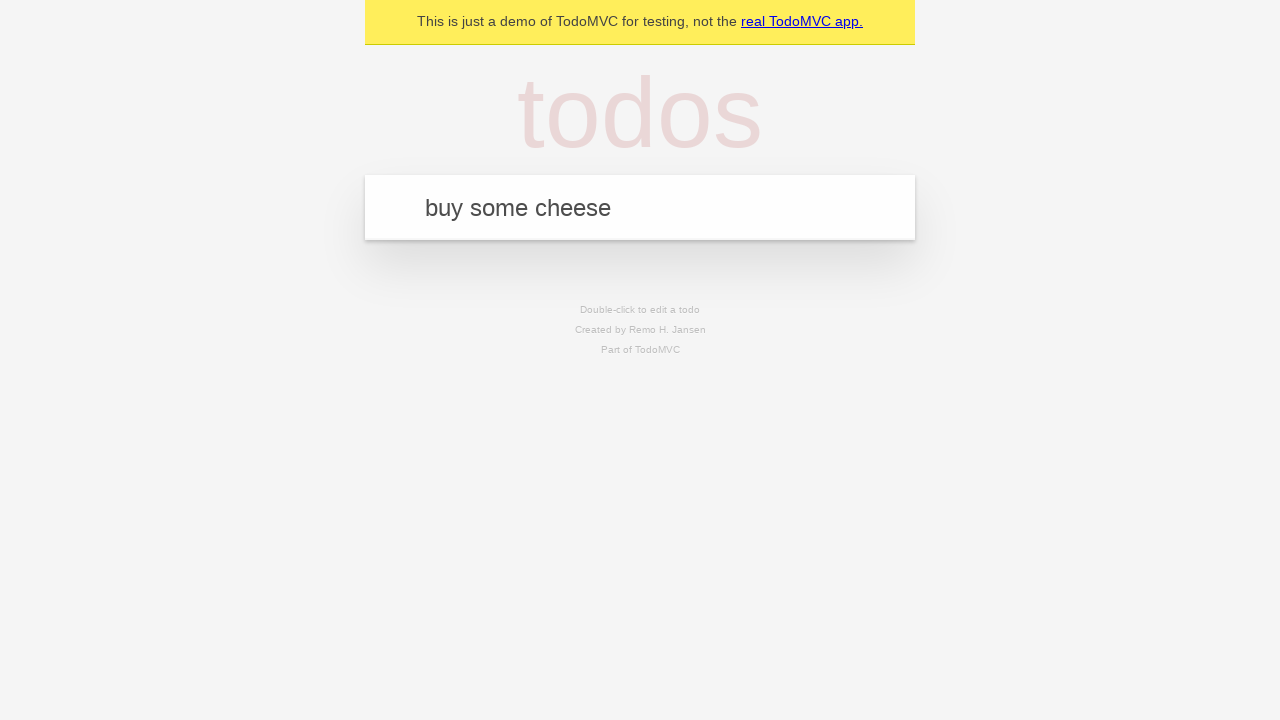

Pressed Enter to create first todo item on internal:attr=[placeholder="What needs to be done?"i]
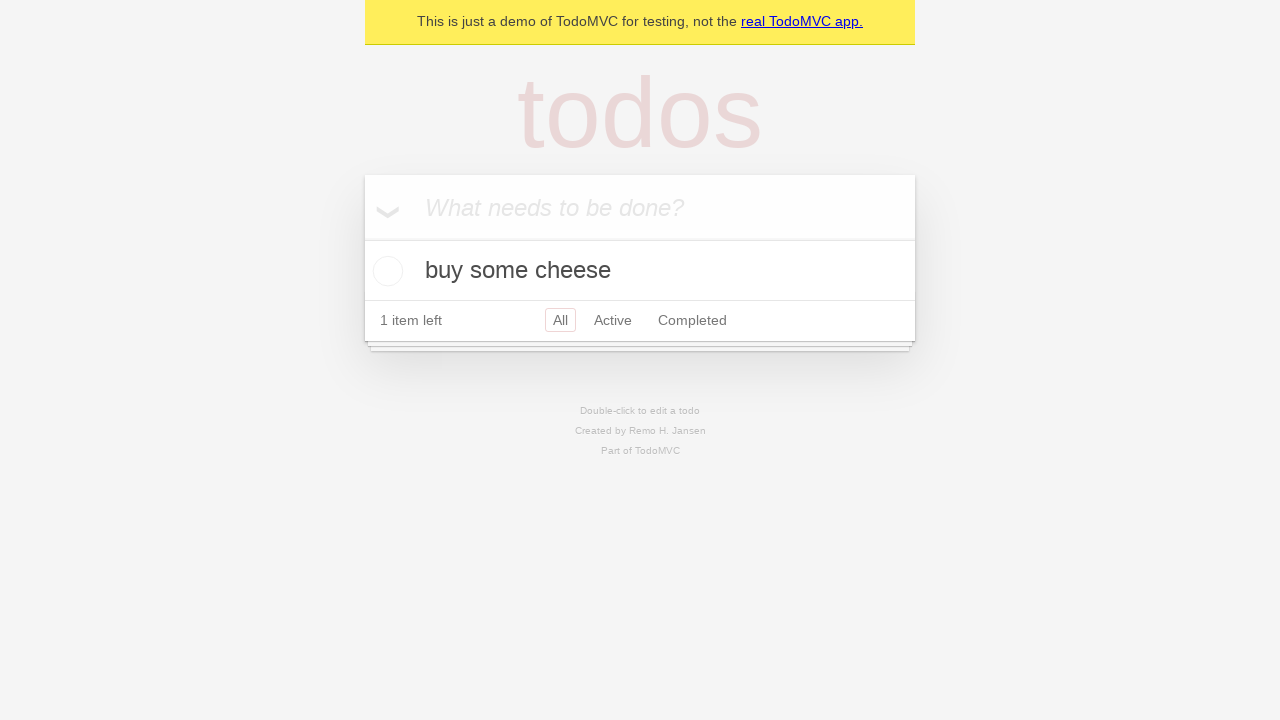

Filled second todo item with 'feed the cat' on internal:attr=[placeholder="What needs to be done?"i]
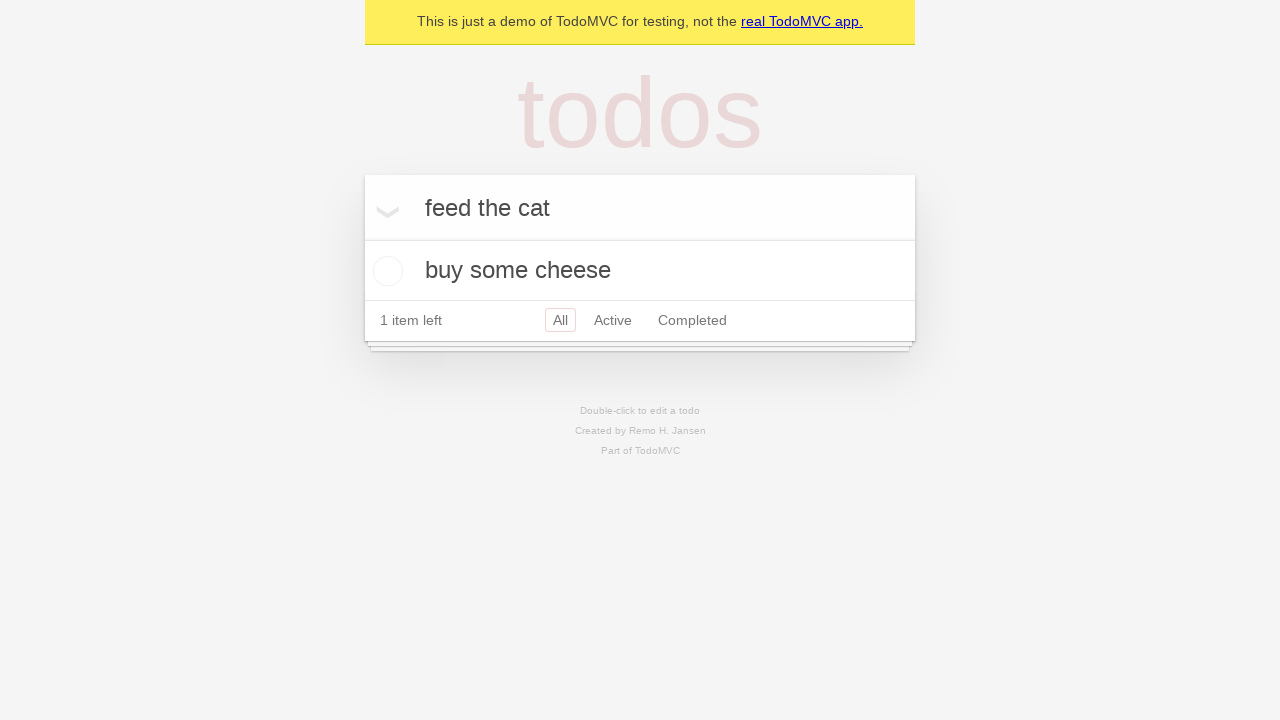

Pressed Enter to create second todo item on internal:attr=[placeholder="What needs to be done?"i]
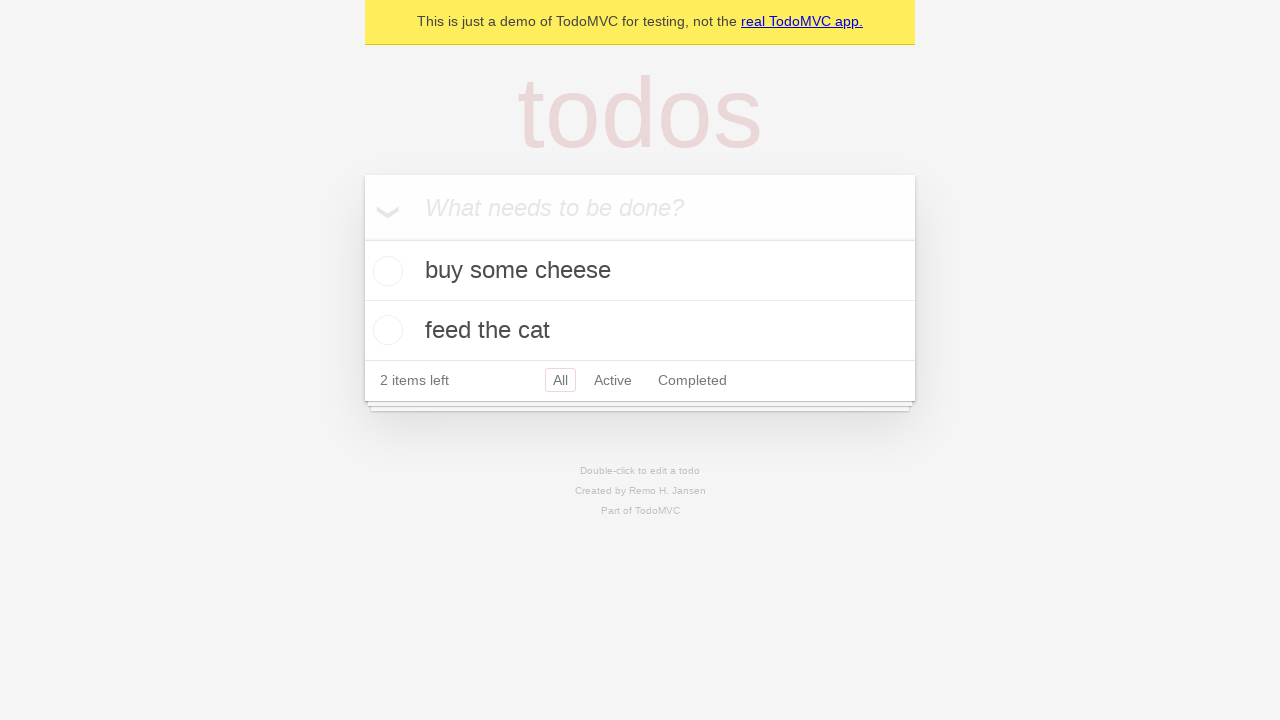

Located the first todo item
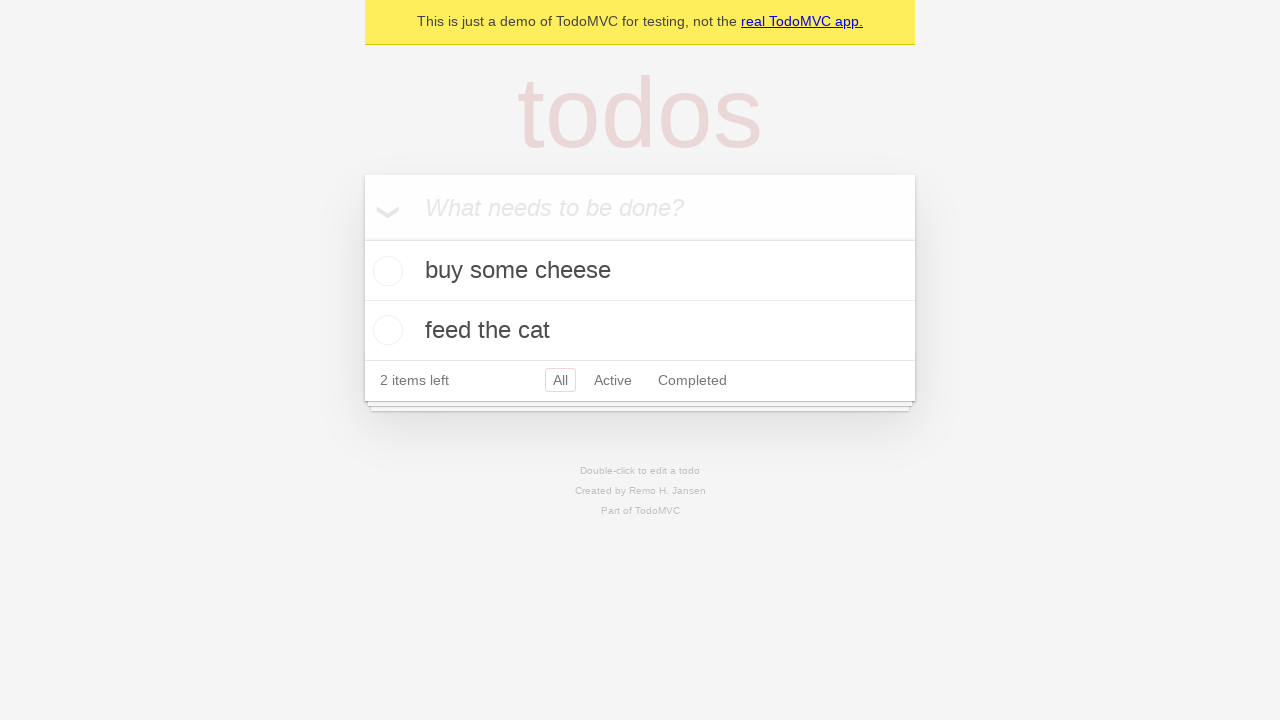

Located the checkbox for the first todo item
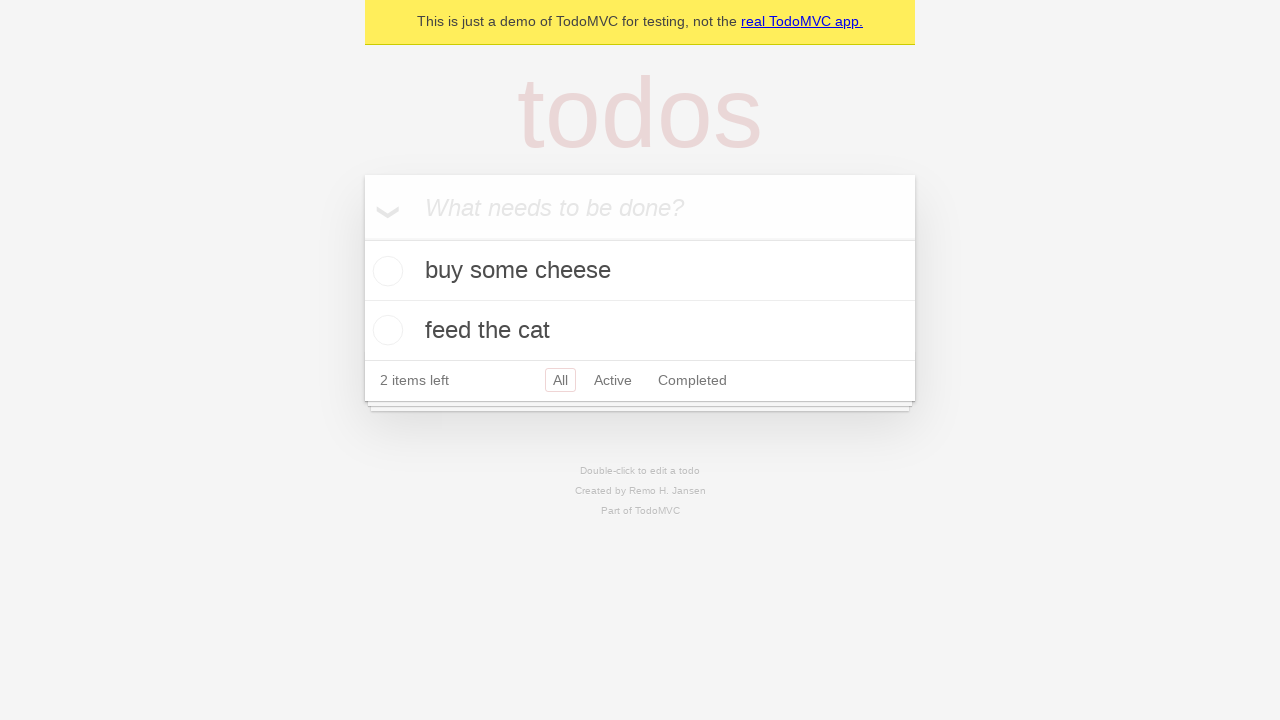

Checked the first todo item's checkbox to mark it as complete at (385, 271) on internal:testid=[data-testid="todo-item"s] >> nth=0 >> internal:role=checkbox
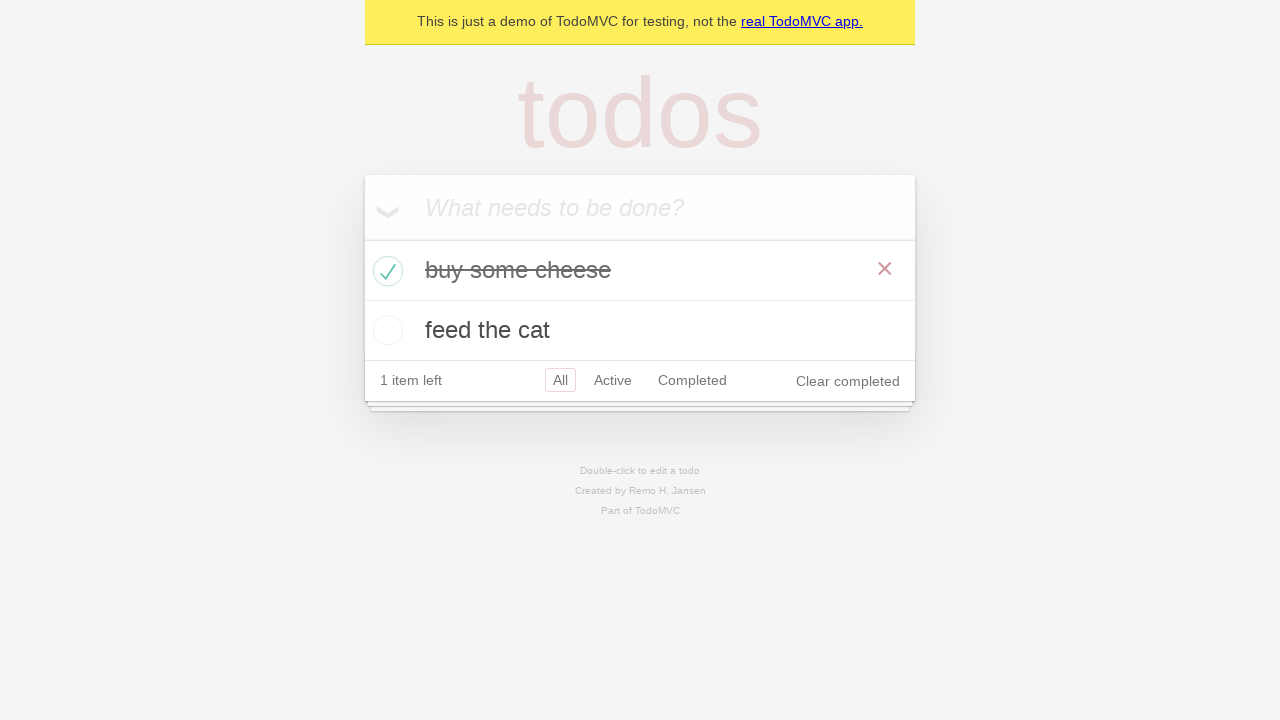

Unchecked the first todo item's checkbox to mark it as incomplete at (385, 271) on internal:testid=[data-testid="todo-item"s] >> nth=0 >> internal:role=checkbox
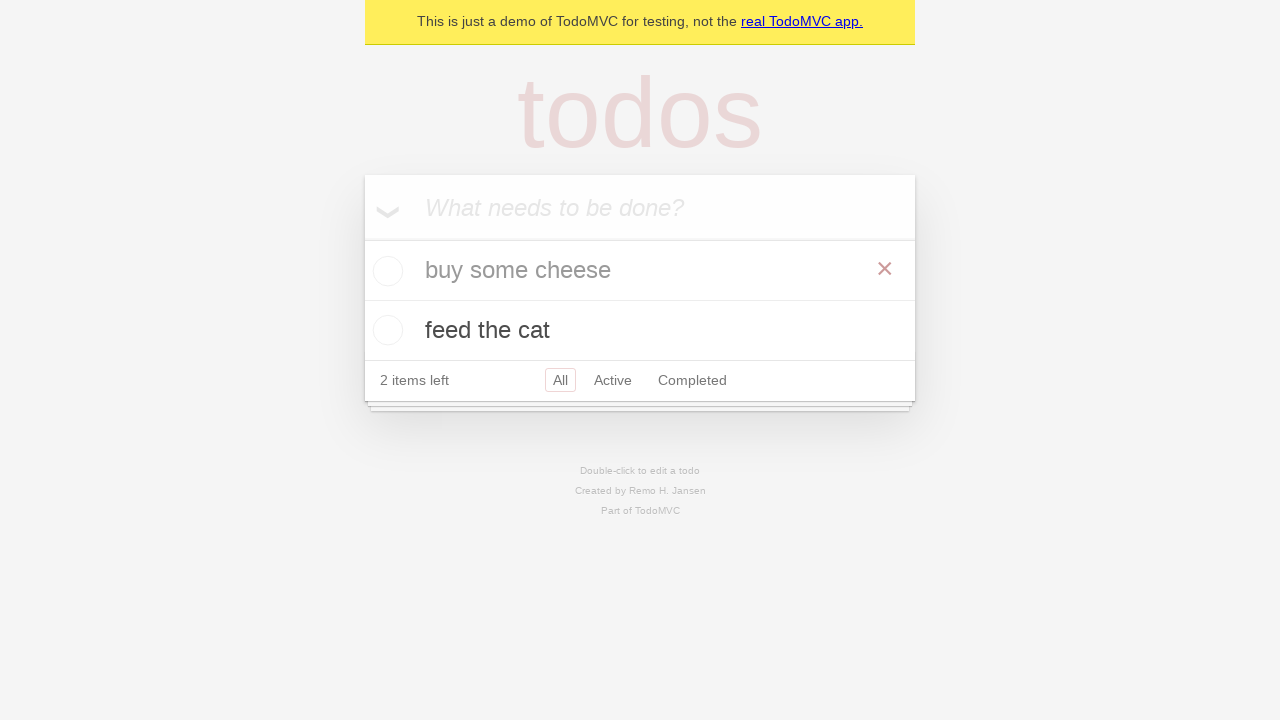

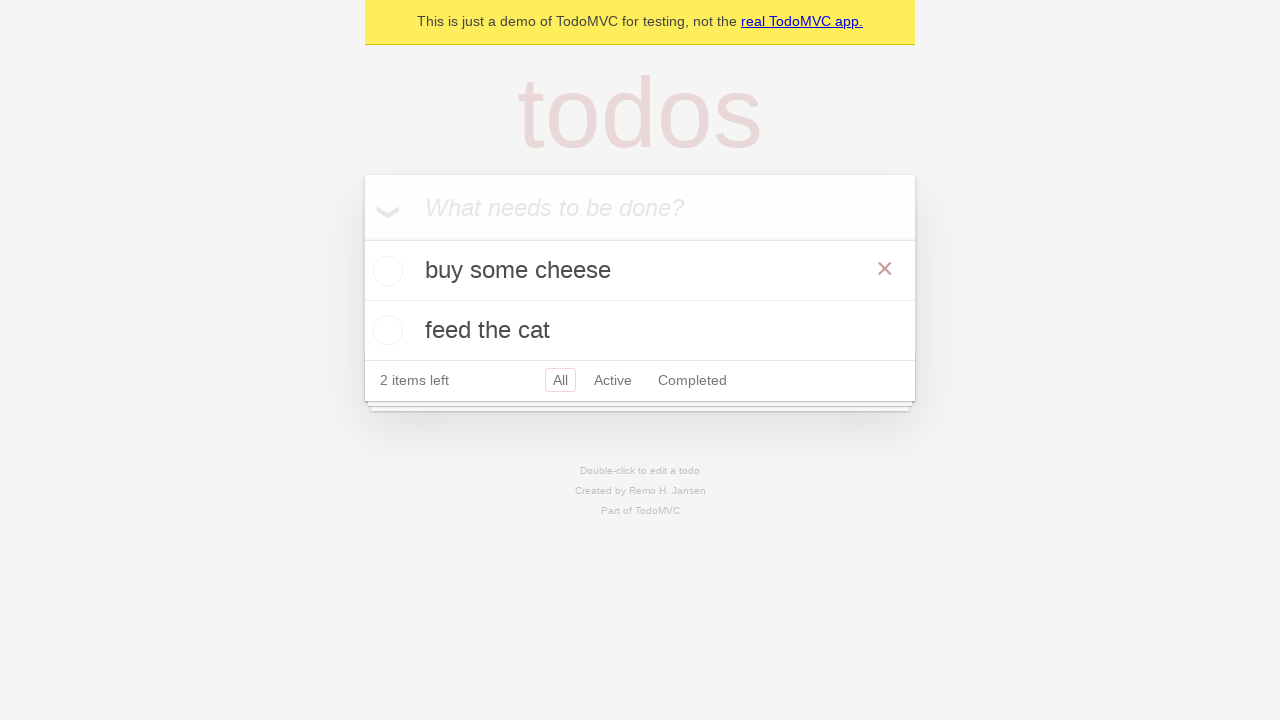